Tests link text selector by clicking the forgot password link

Starting URL: https://opensource-demo.orangehrmlive.com/web/index.php/auth/login

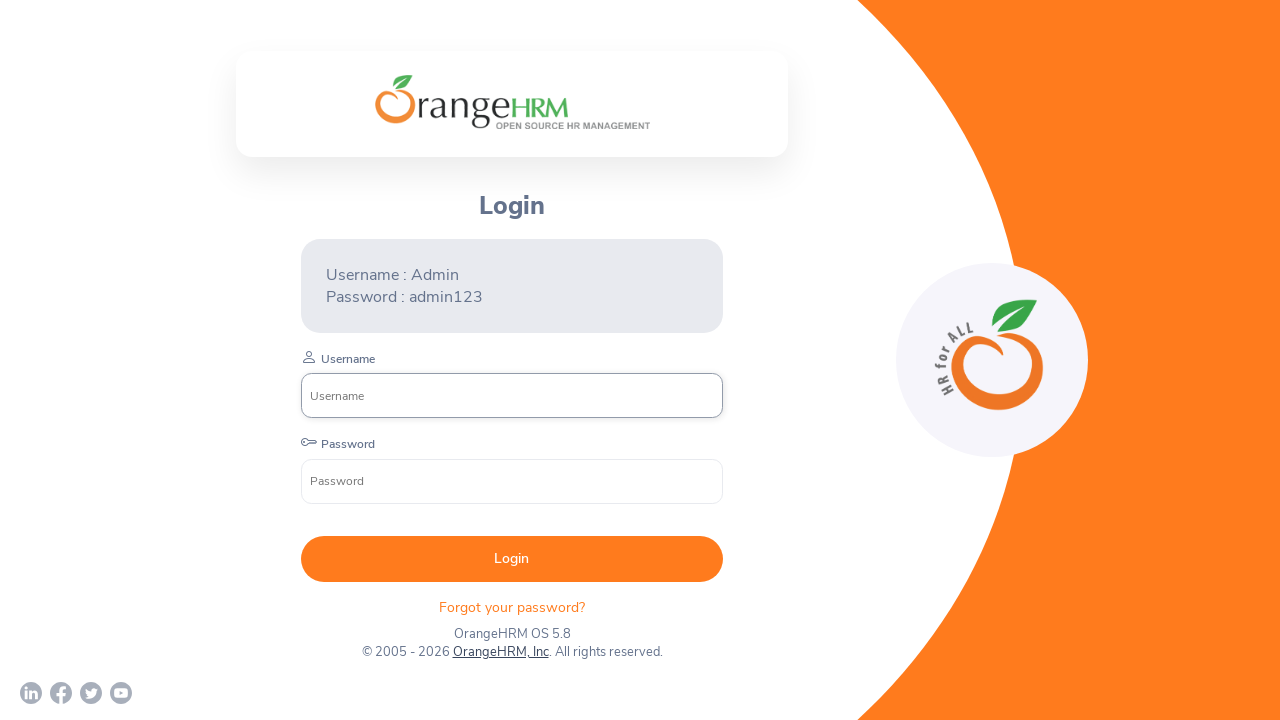

Navigated to OrangeHRM login page
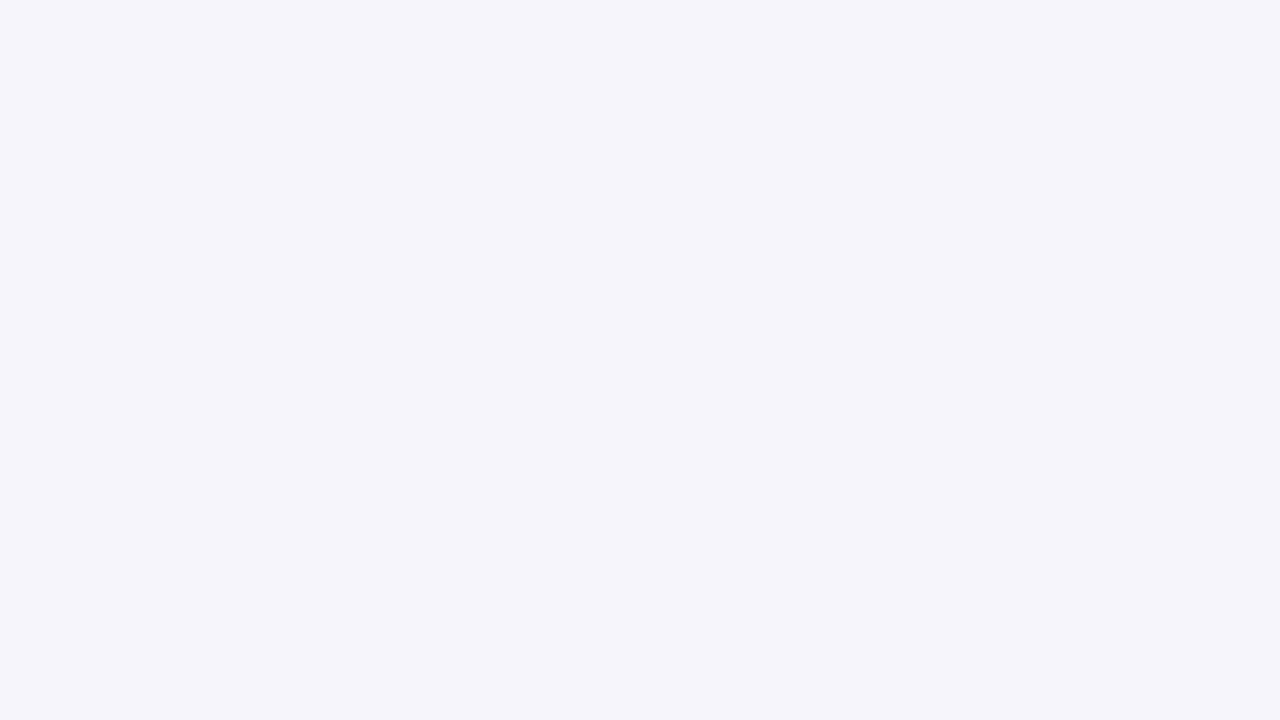

Clicked 'Forgot your password?' link using link text selector at (512, 607) on text=Forgot your password?
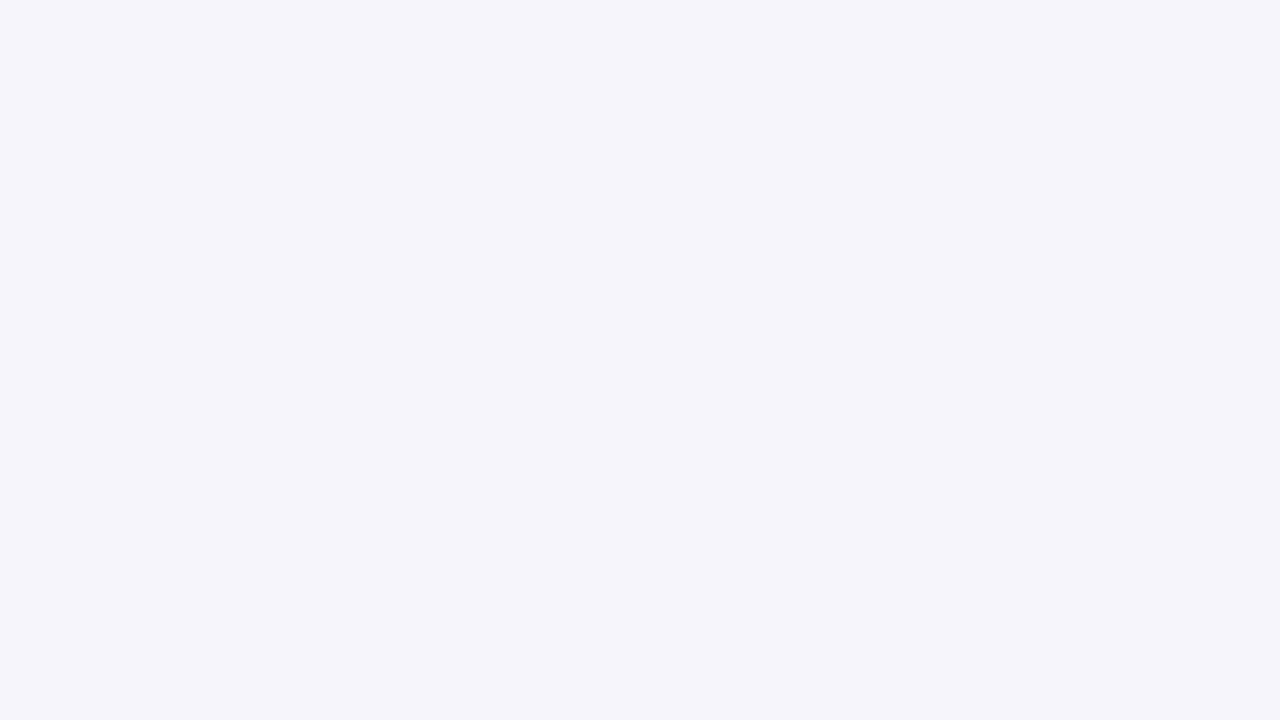

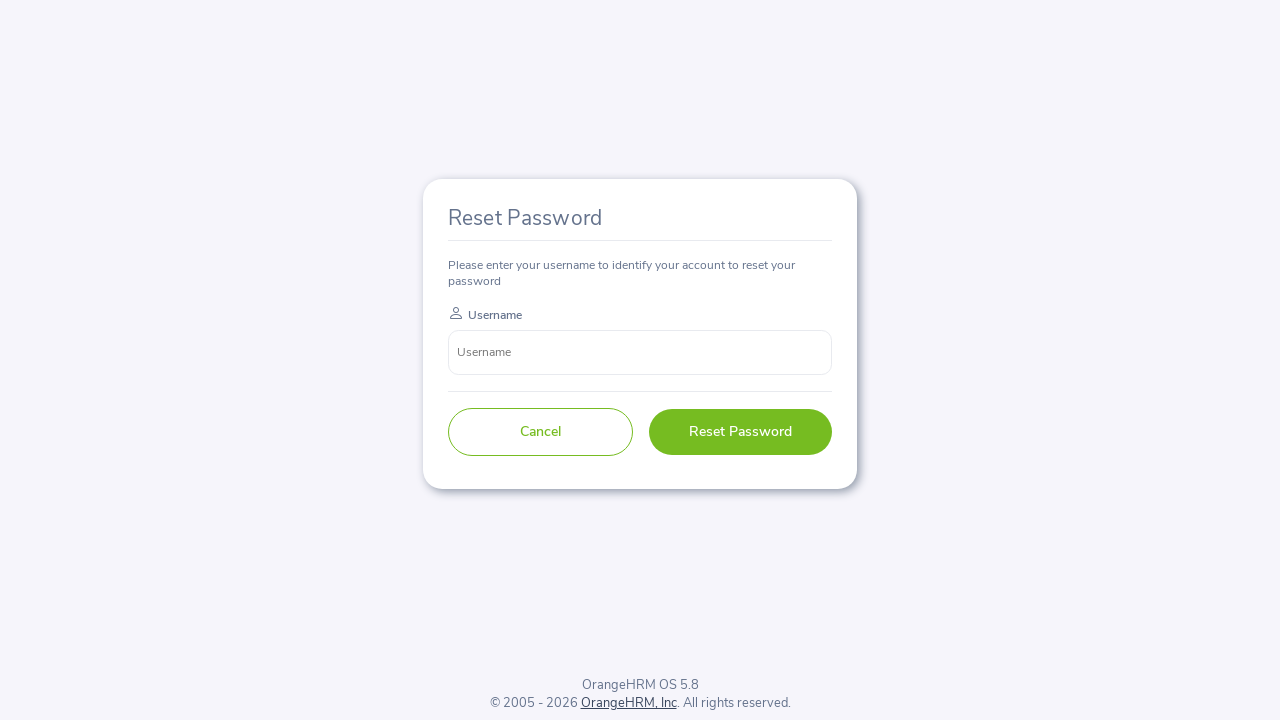